Tests modal dialog interaction on a practice automation site by waiting for a modal to appear and clicking the close button in the modal footer.

Starting URL: http://the-internet.herokuapp.com/entry_ad

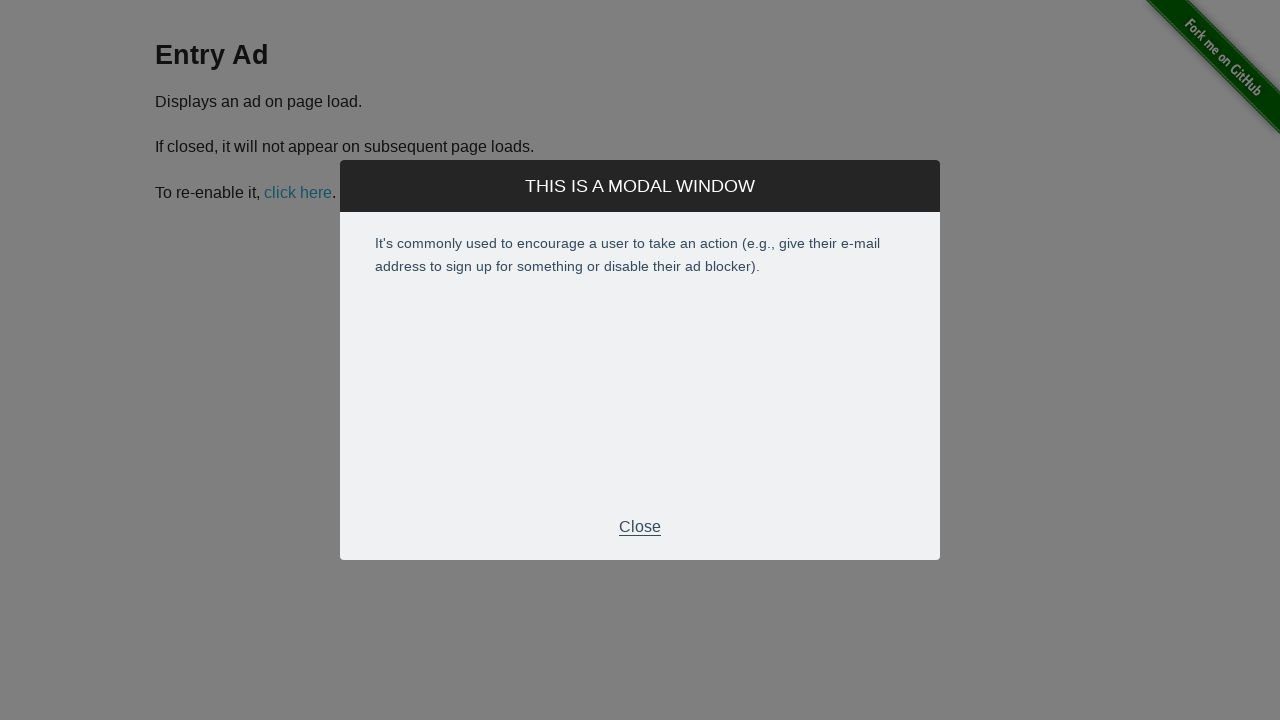

Waited for modal footer close button to become visible
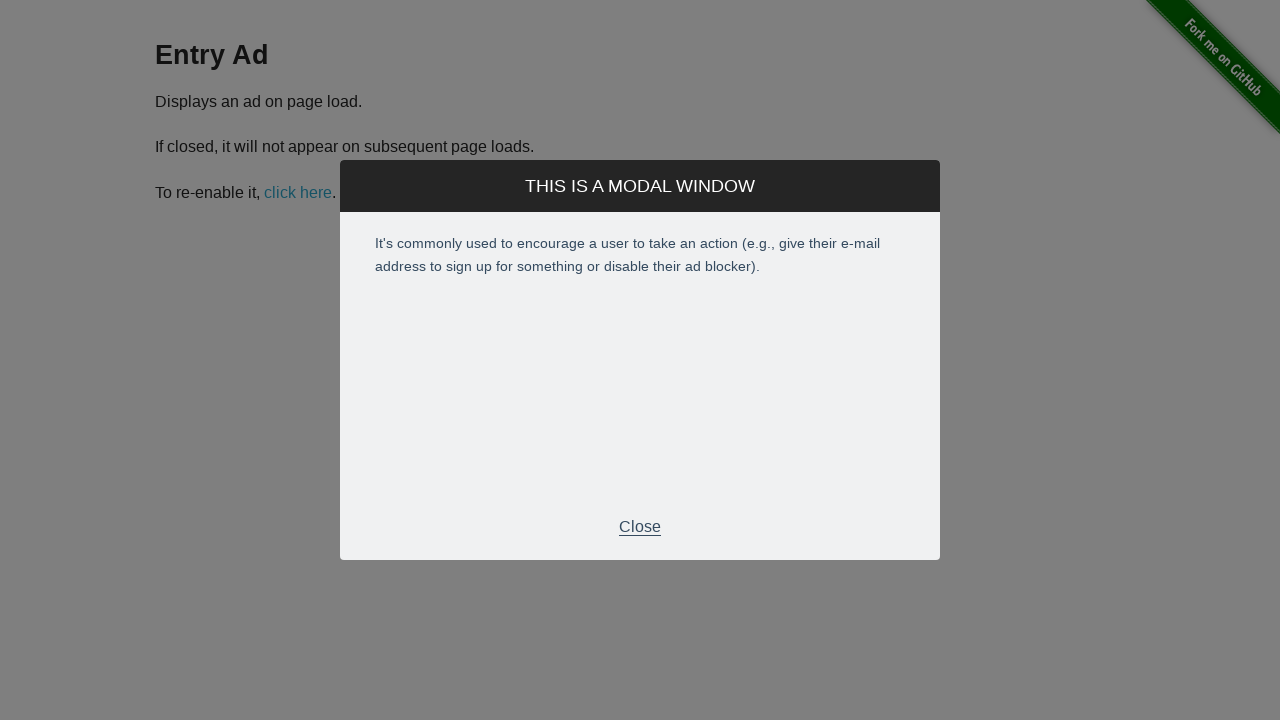

Clicked close button in modal footer at (640, 527) on .modal-footer p
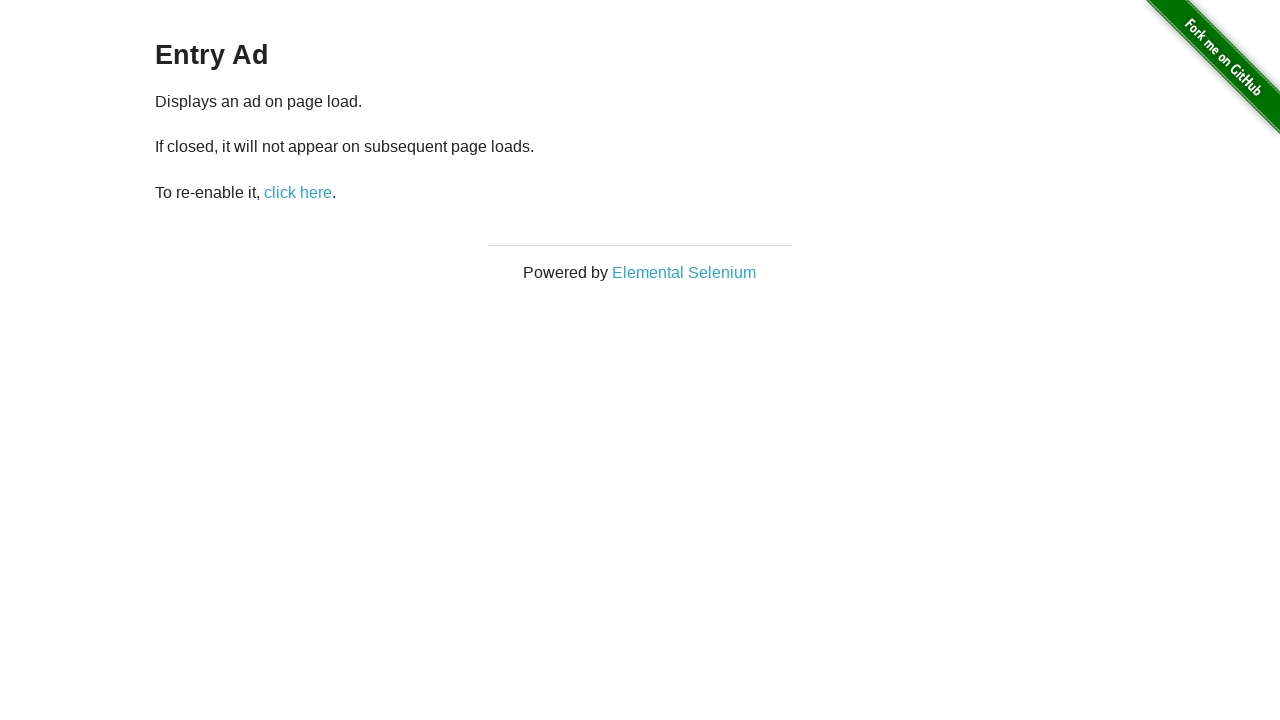

Modal dialog successfully dismissed
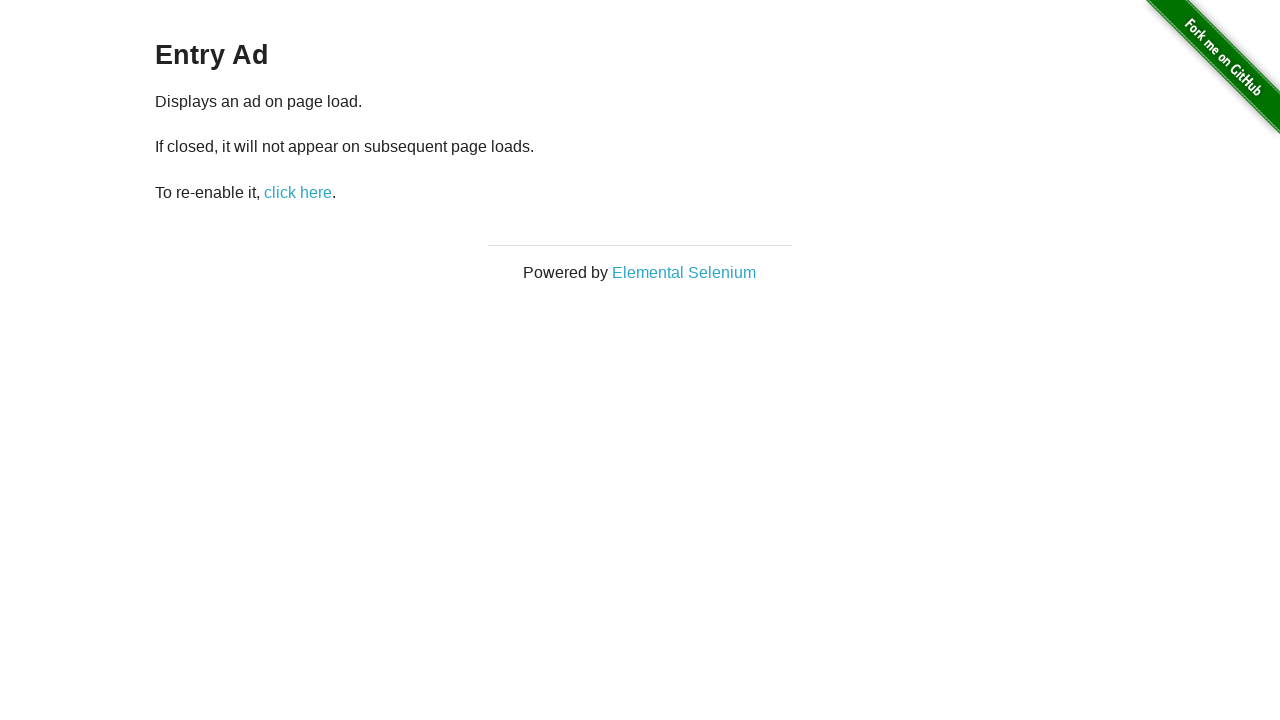

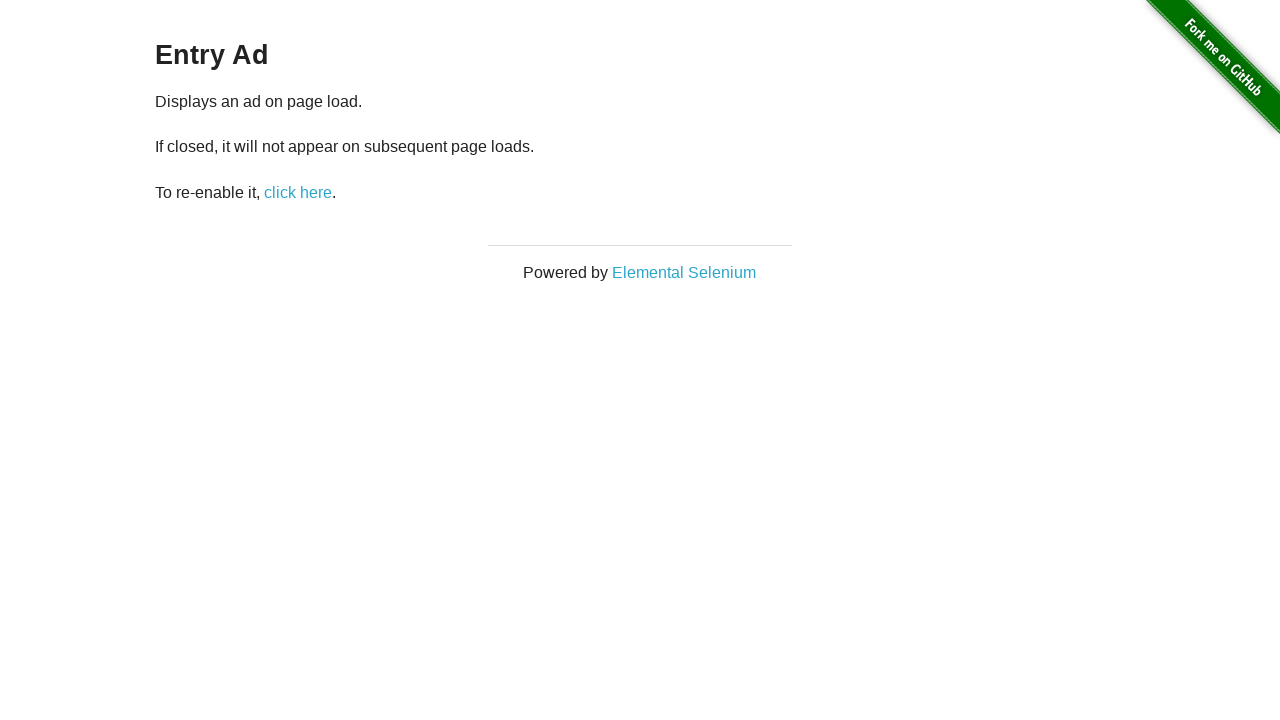